Tests A/B test opt-out by visiting the A/B test page, checking if in a test group, adding an opt-out cookie, refreshing the page, and verifying the heading changes to "No A/B Test".

Starting URL: http://the-internet.herokuapp.com/abtest

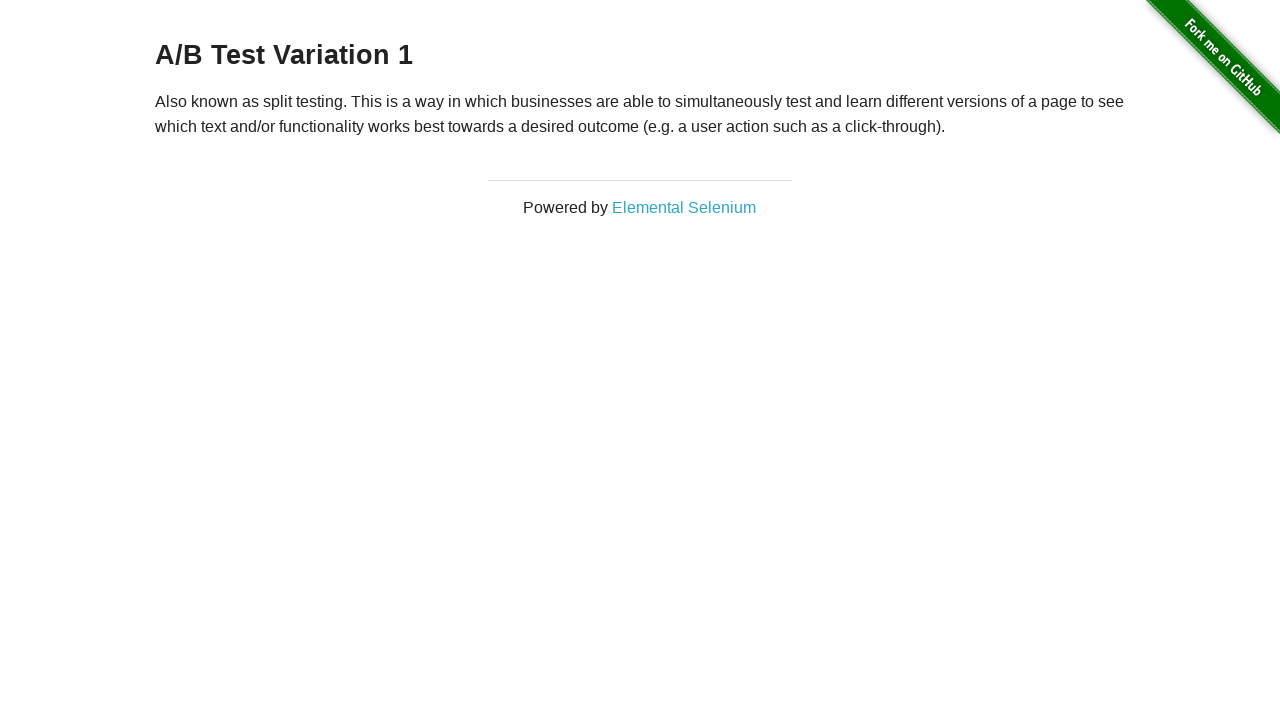

Located the h3 heading element
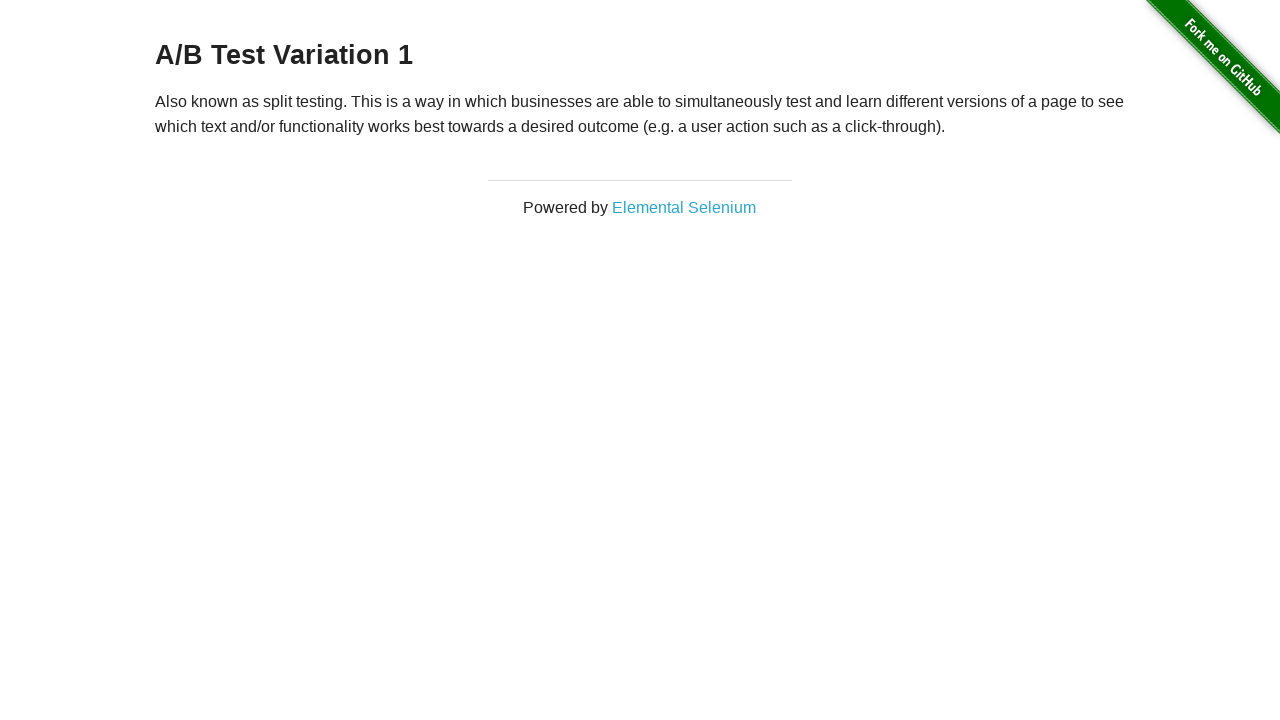

Retrieved heading text: 'A/B Test Variation 1'
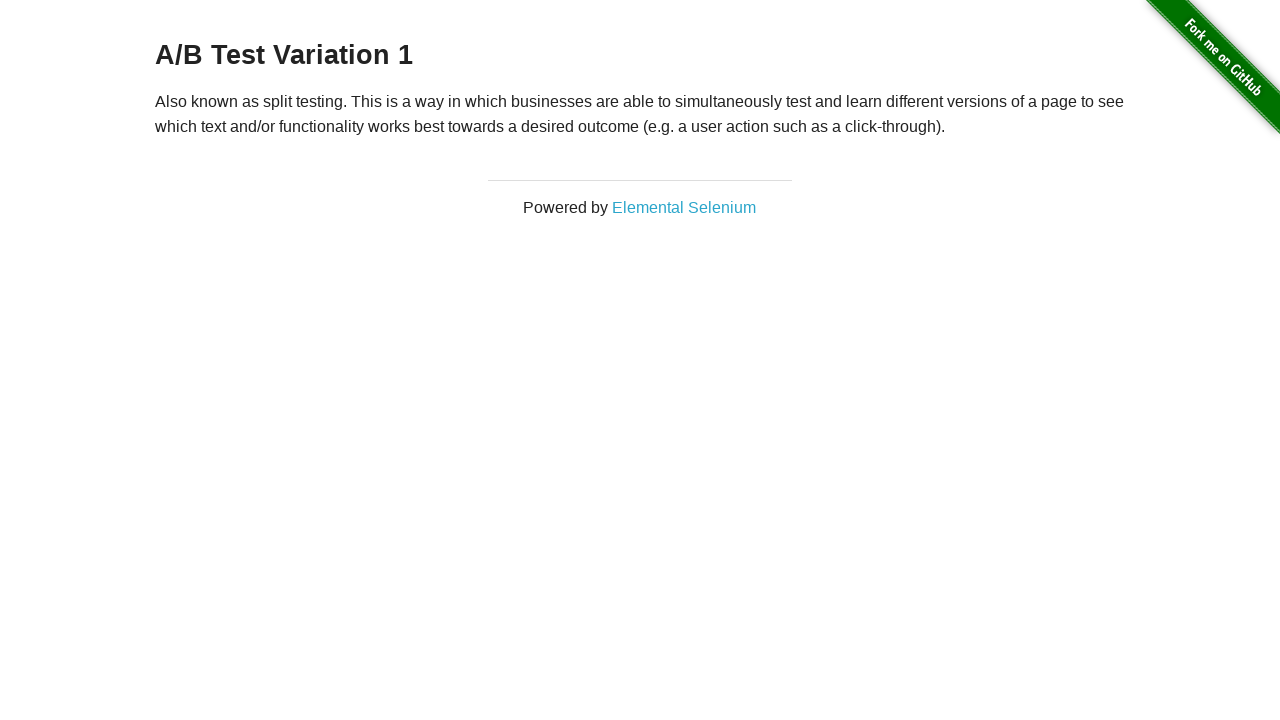

Added optimizelyOptOut cookie to opt out of A/B test
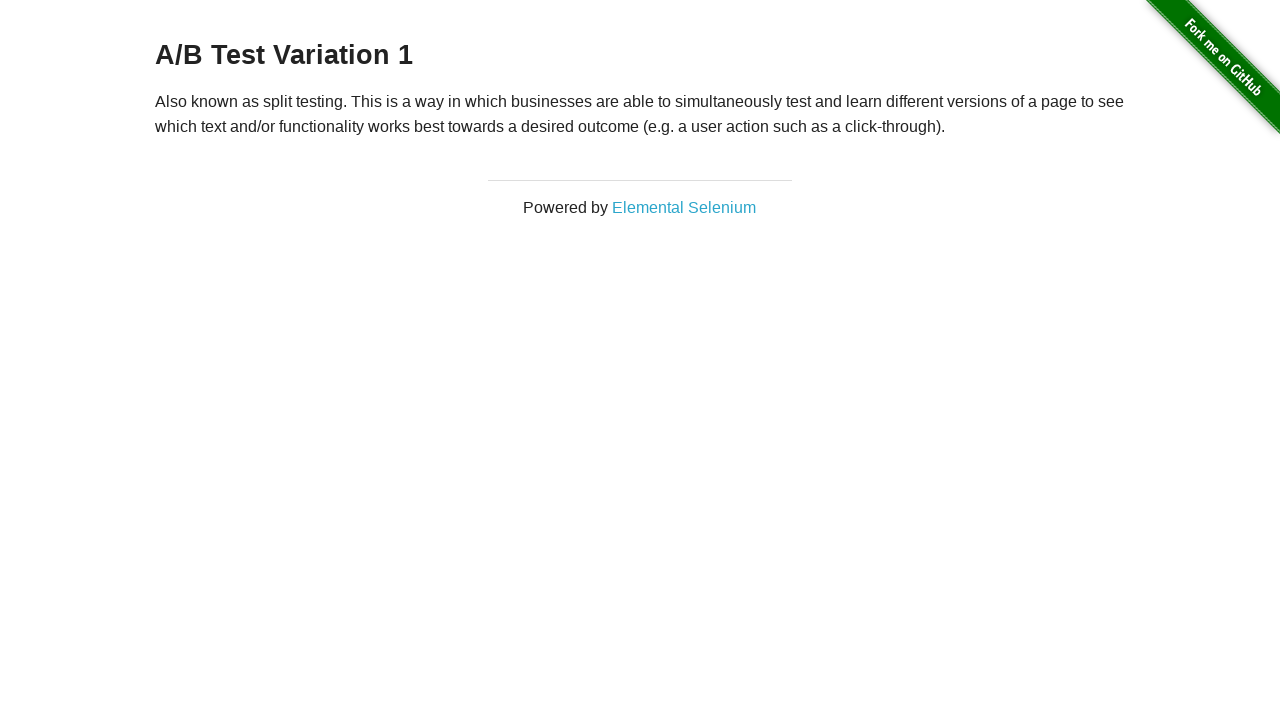

Reloaded page after adding opt-out cookie
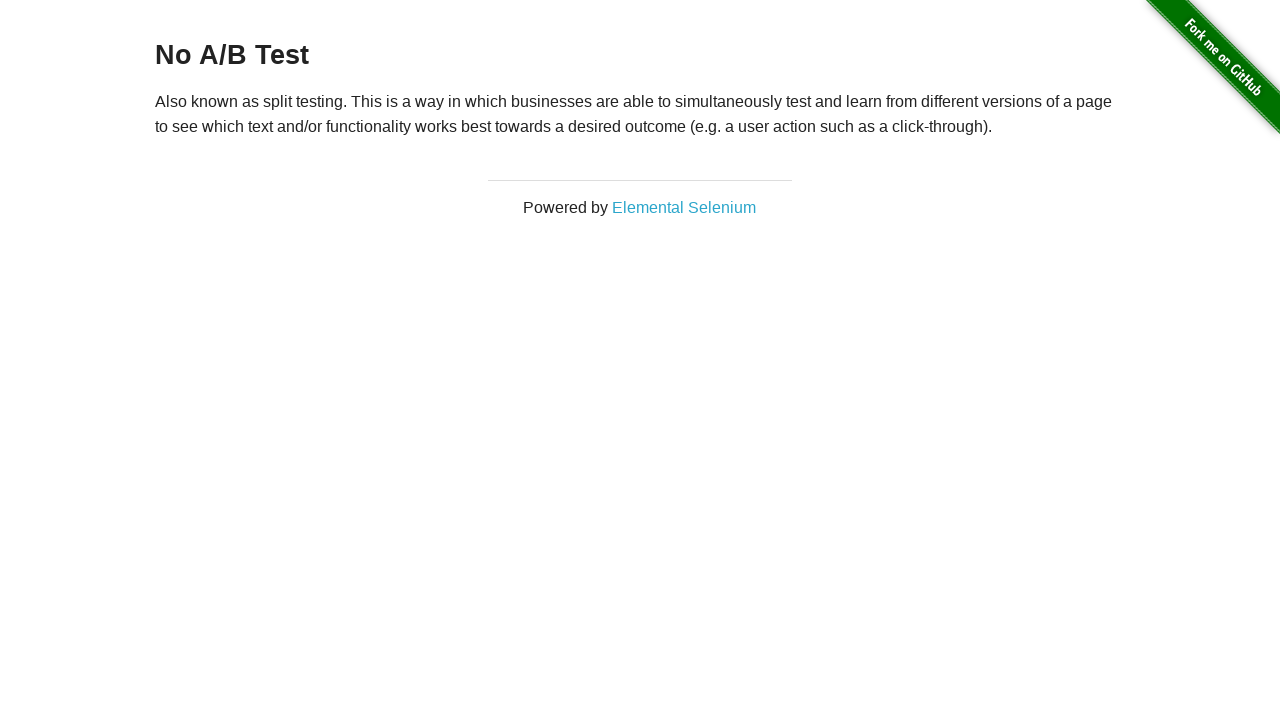

Verified heading element is present after opt-out
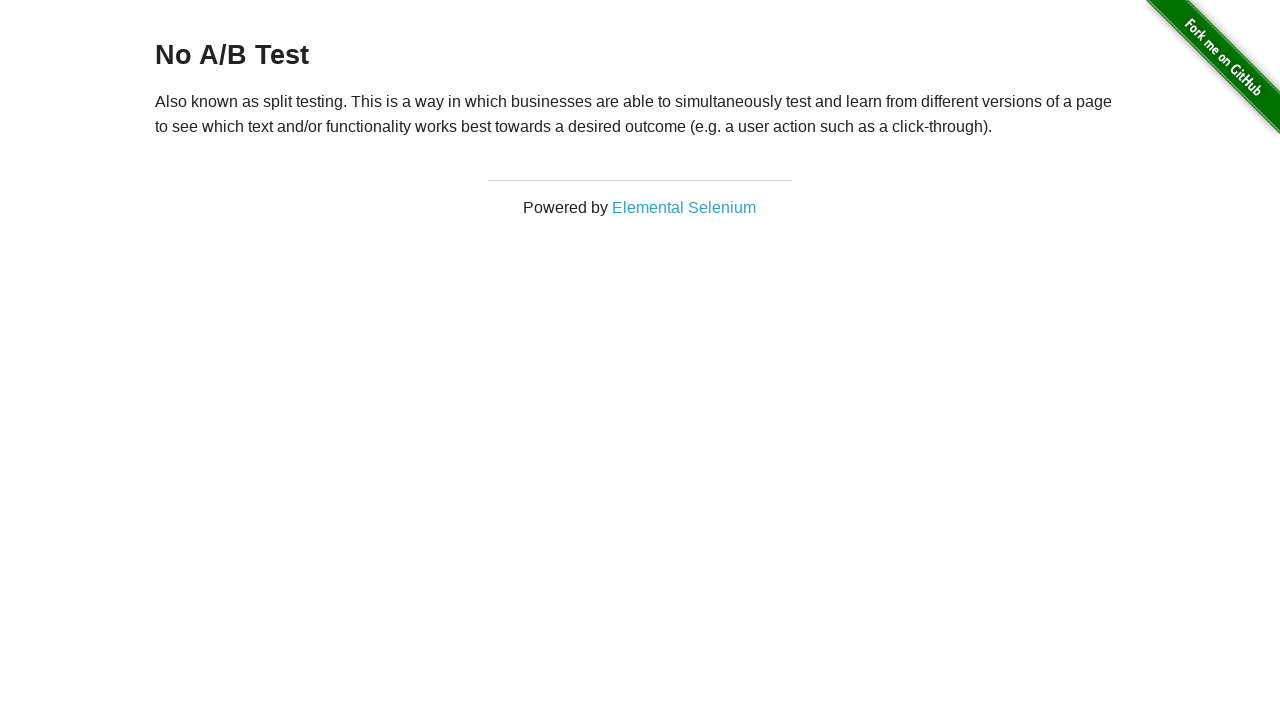

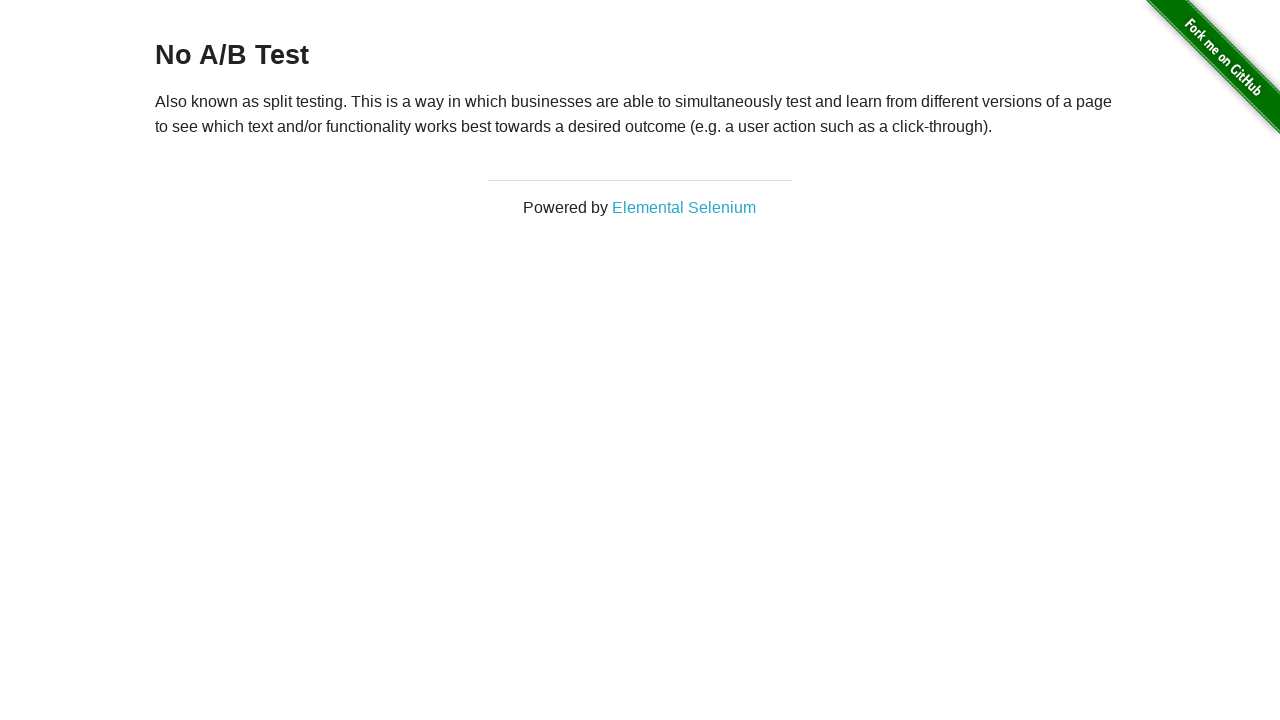